Right-clicks on the button to open the context menu

Starting URL: https://swisnl.github.io/jQuery-contextMenu/demo.html

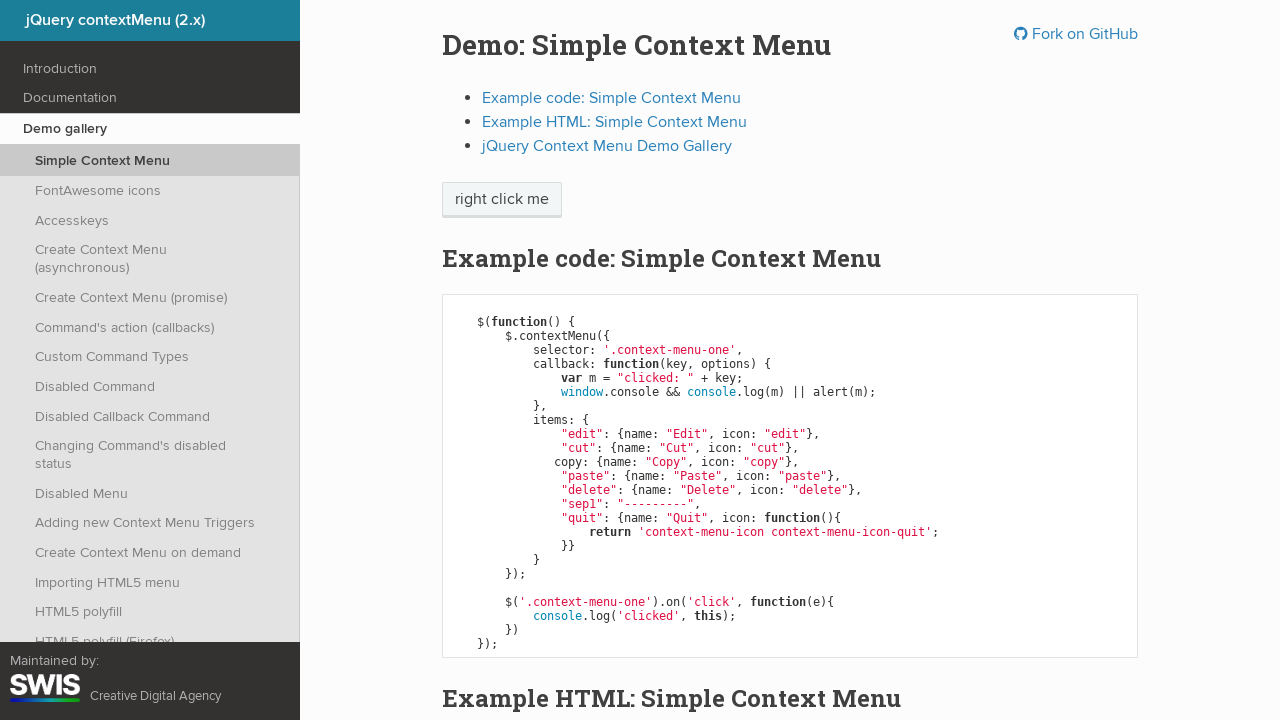

Navigated to jQuery contextMenu demo page
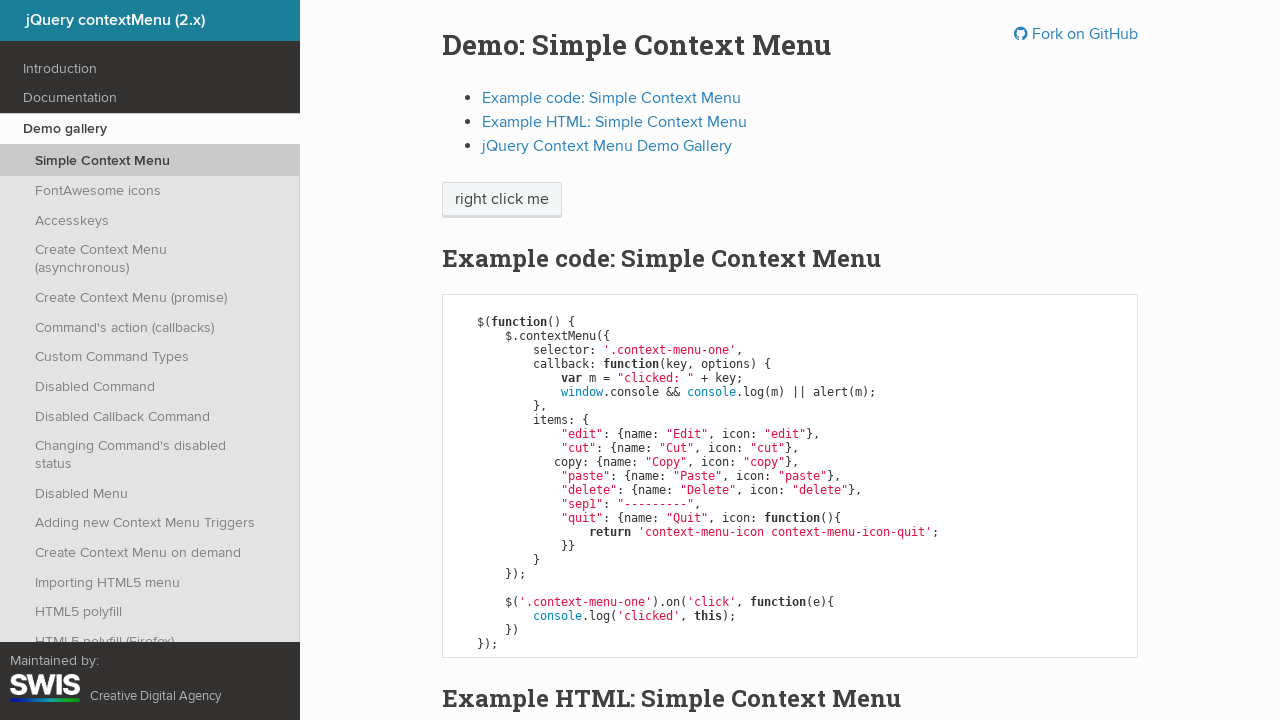

Right-clicked on context menu button to open context menu at (502, 200) on xpath=//span[@class='context-menu-one btn btn-neutral']
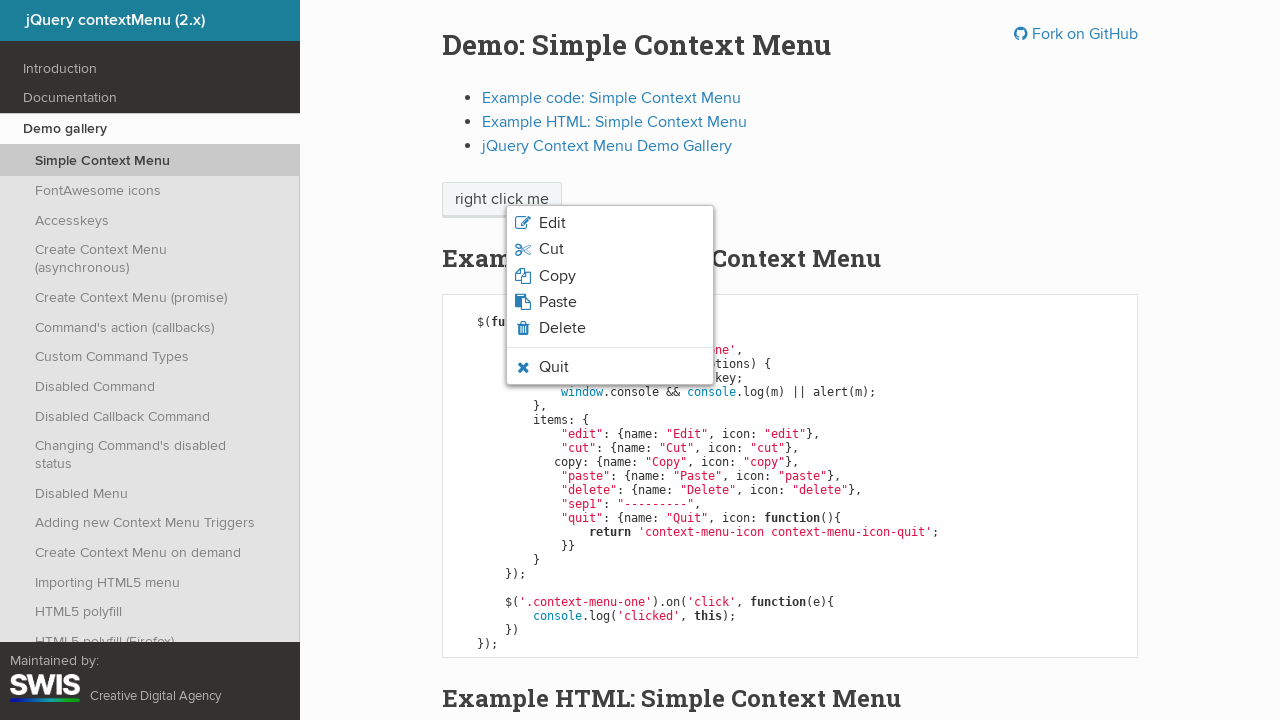

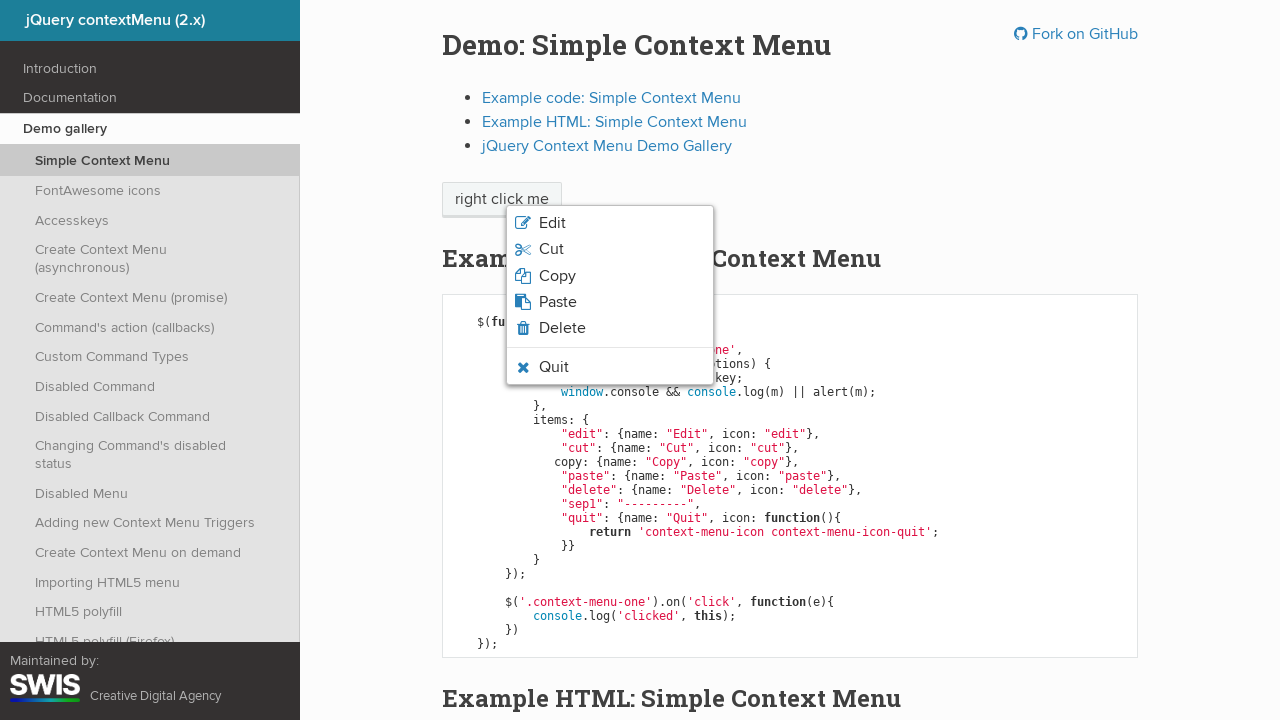